Tests opting out of A/B tests by adding an opt-out cookie after visiting the page, then refreshing to verify the opt-out worked

Starting URL: http://the-internet.herokuapp.com/abtest

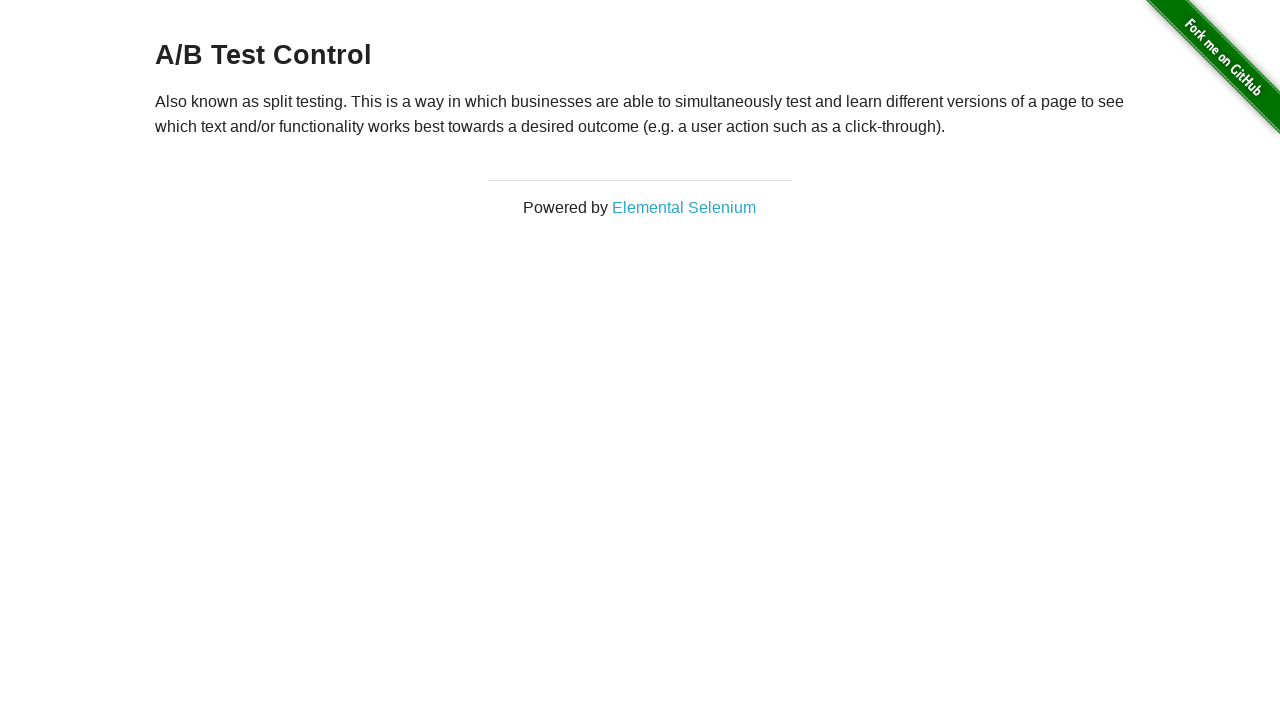

Located h3 heading element
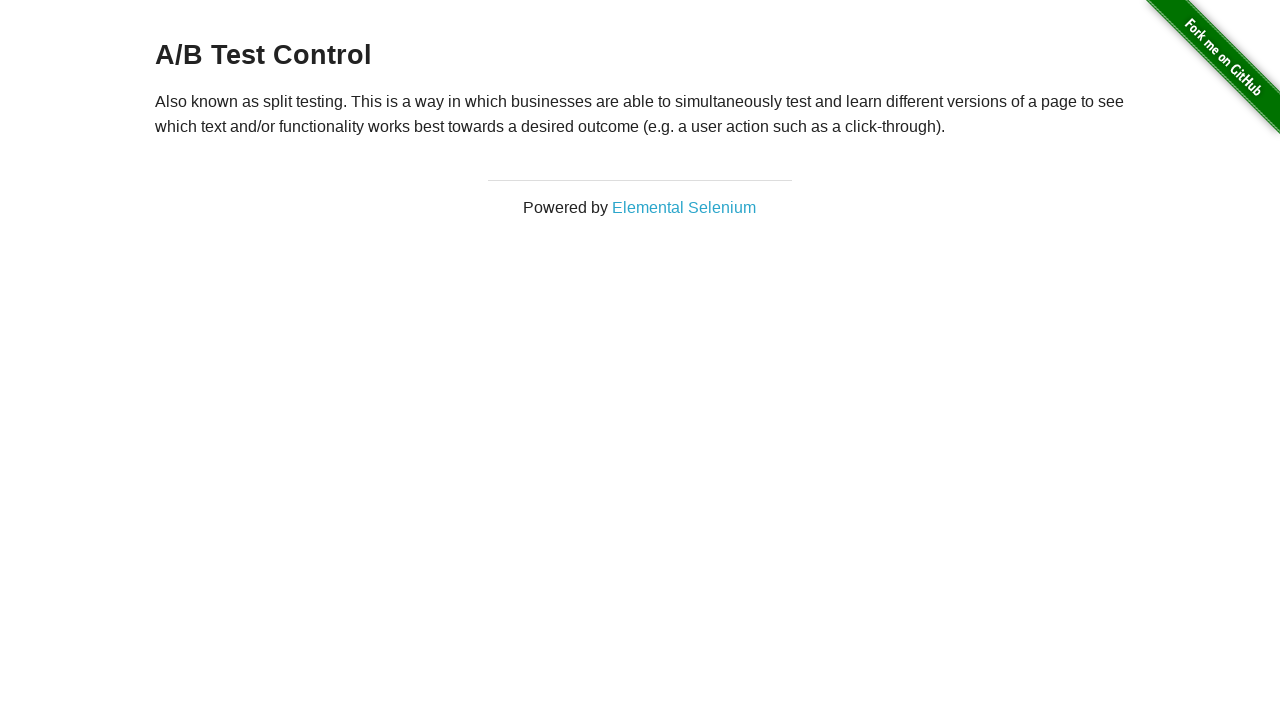

Retrieved heading text content
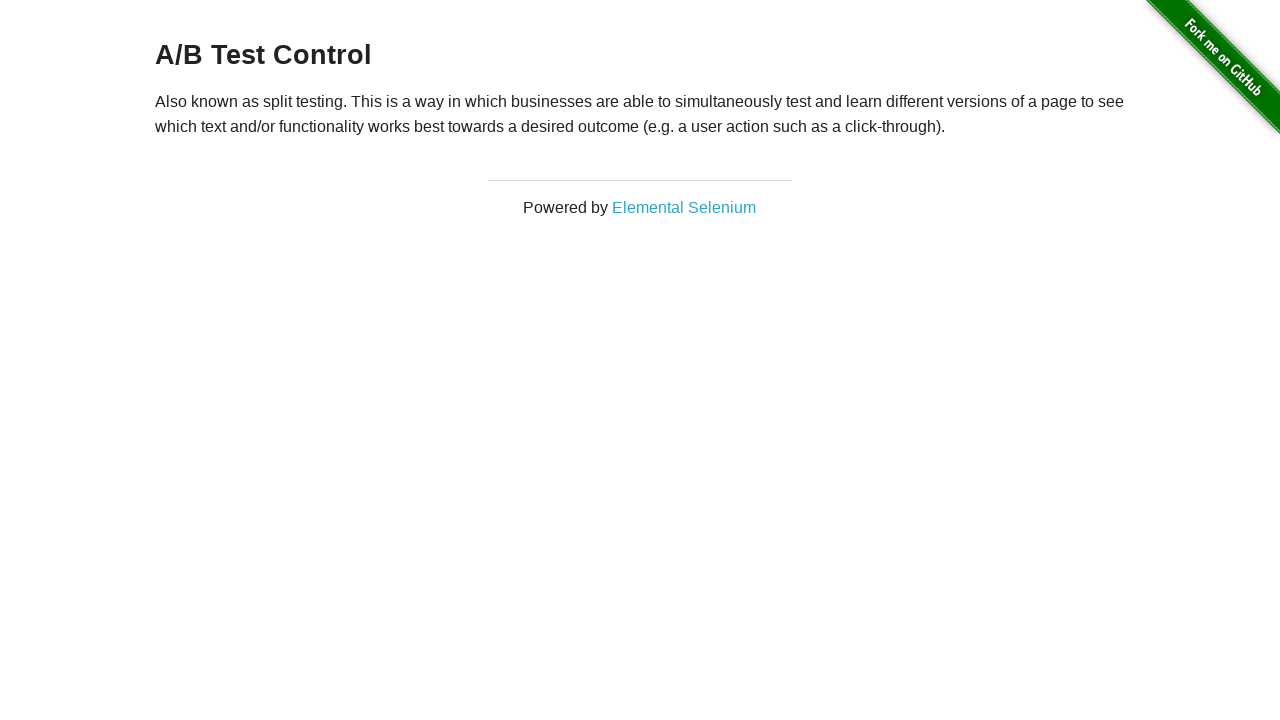

Verified we're in an A/B test group initially
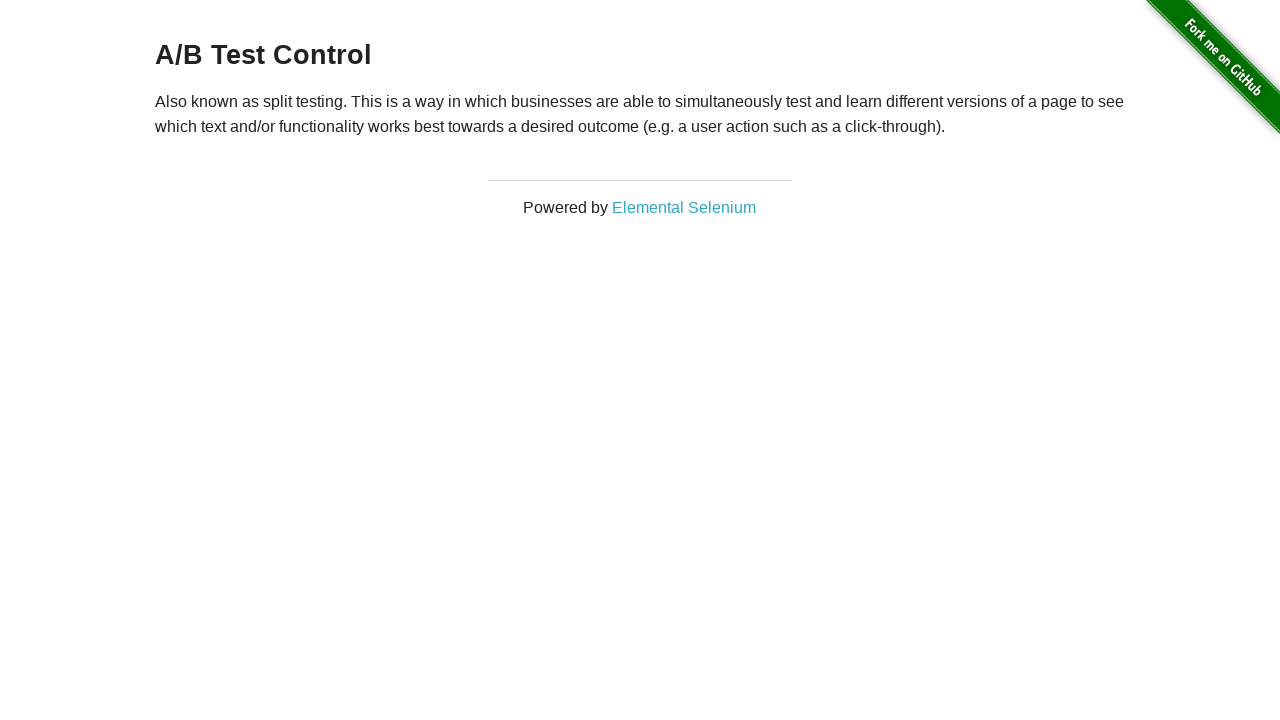

Added optimizelyOptOut cookie to context
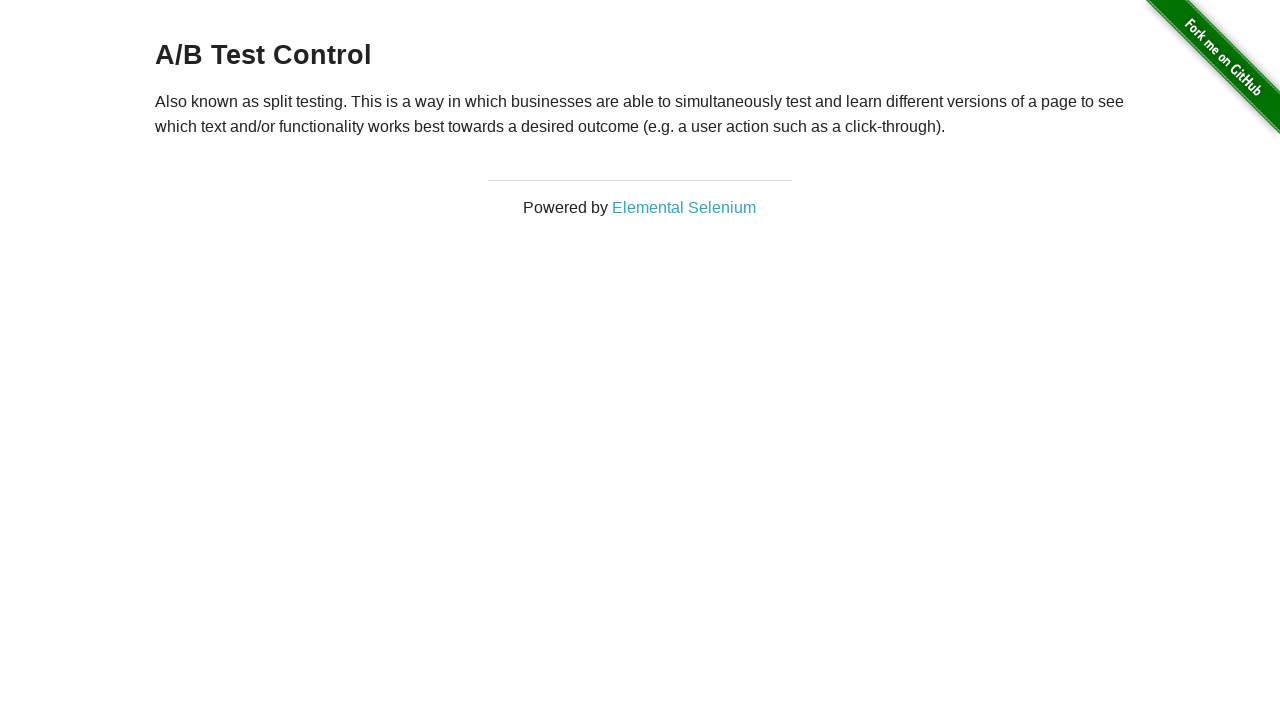

Refreshed page to apply opt-out cookie
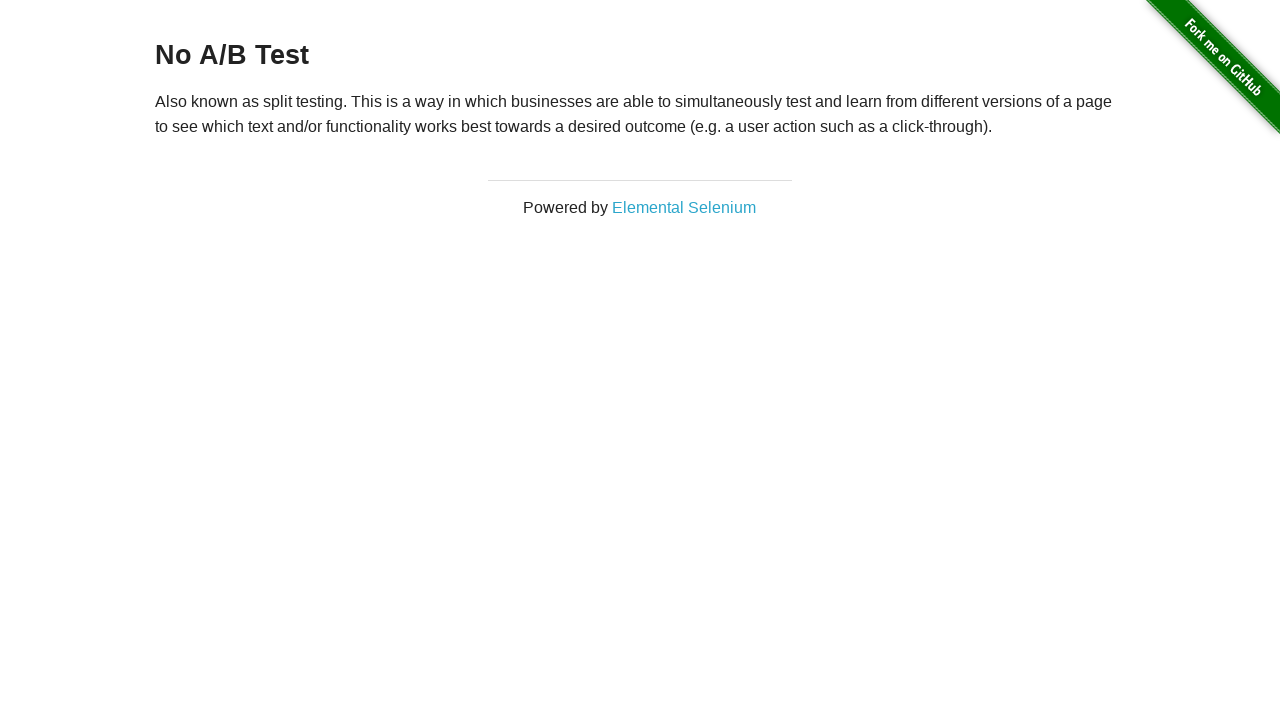

Retrieved heading text content after page reload
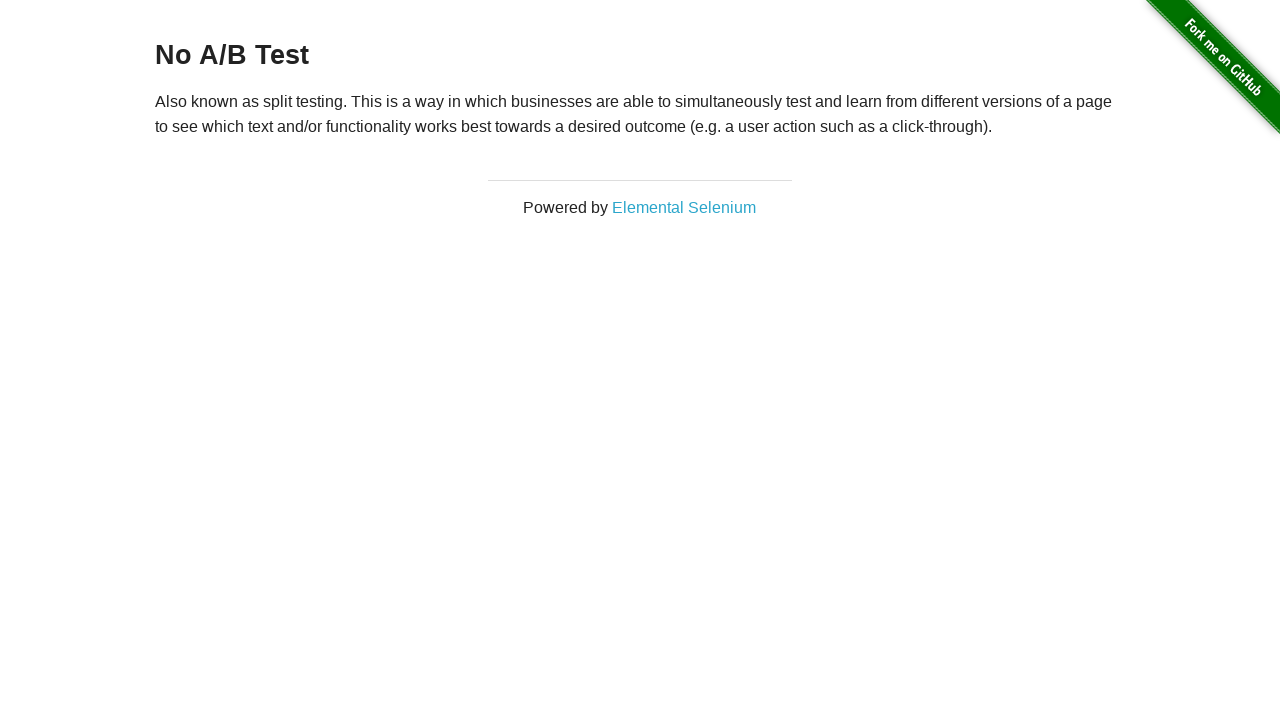

Verified opt-out was successful - no A/B test group assigned
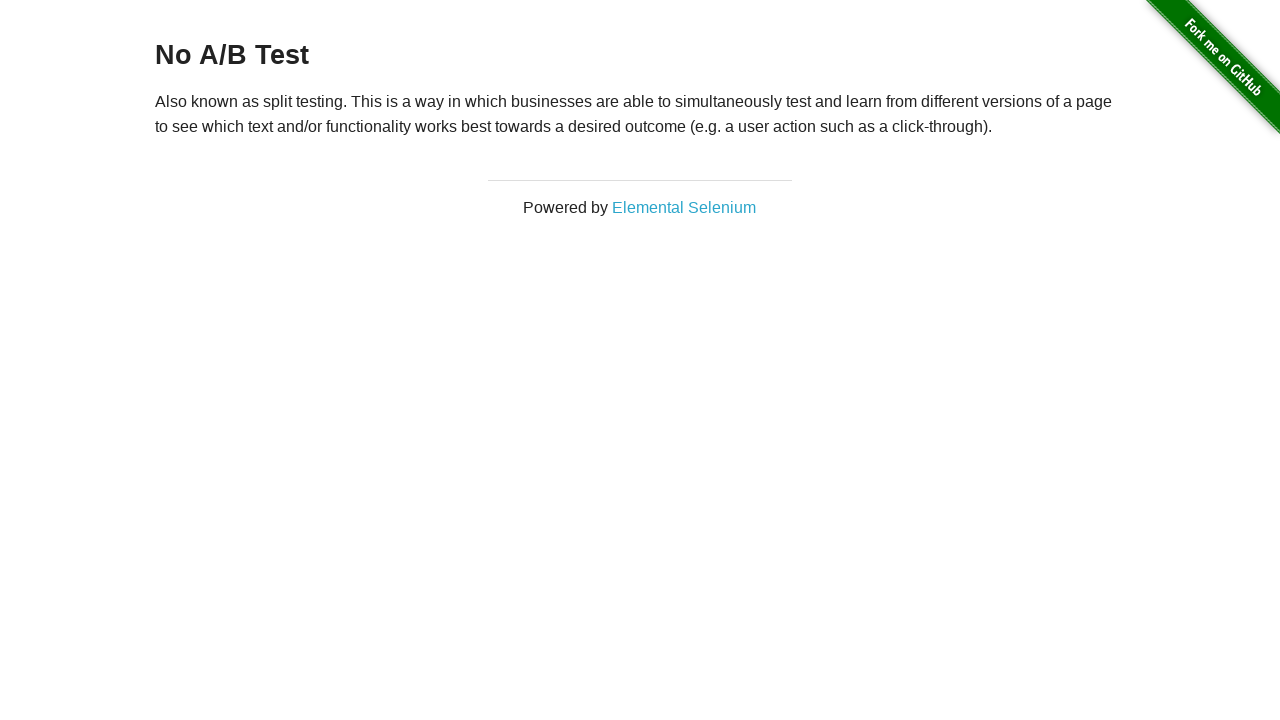

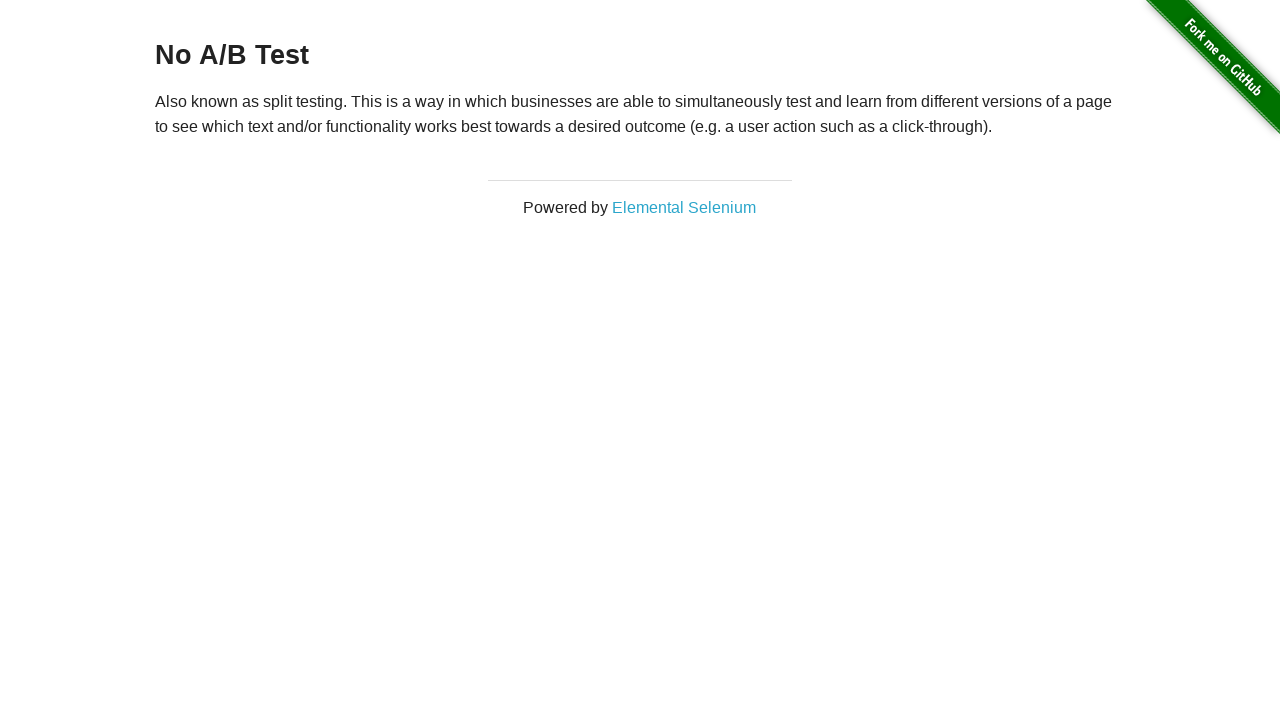